Tests successful registration form submission by filling in valid user information including name, email, gender, and phone number

Starting URL: https://demoqa.com/automation-practice-form

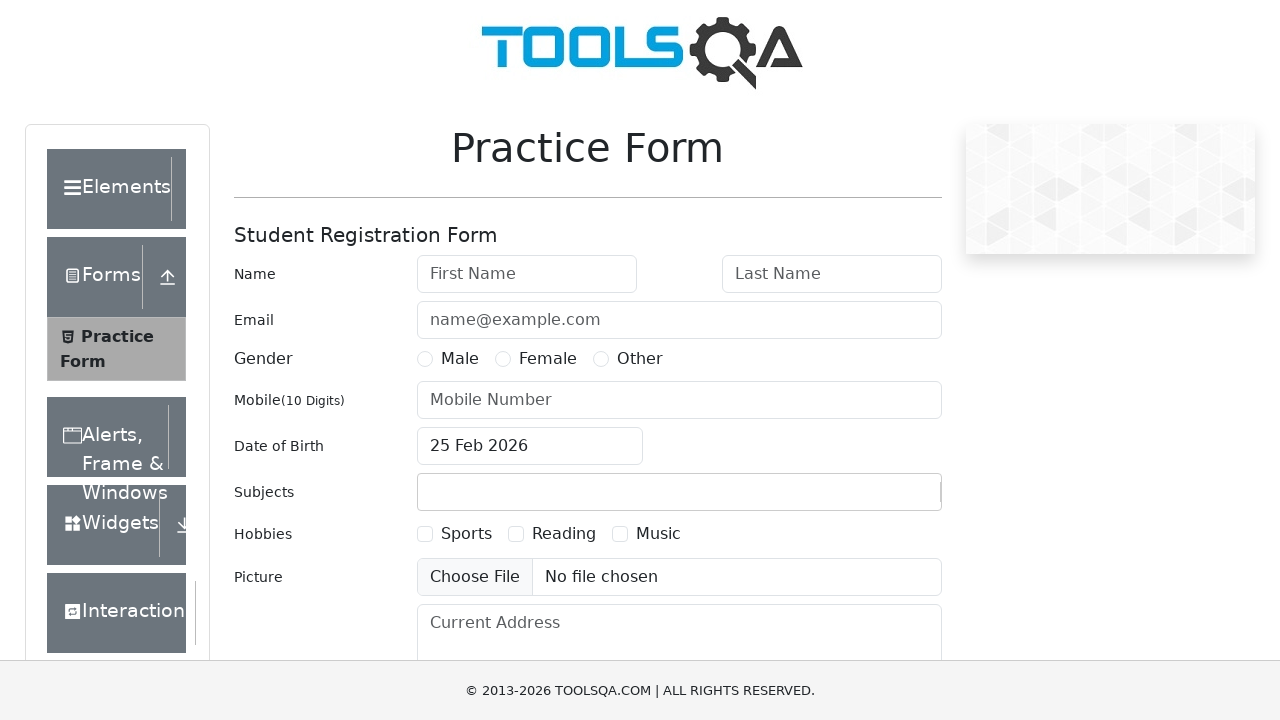

Filled in first name field with 'Nguyen' on #firstName
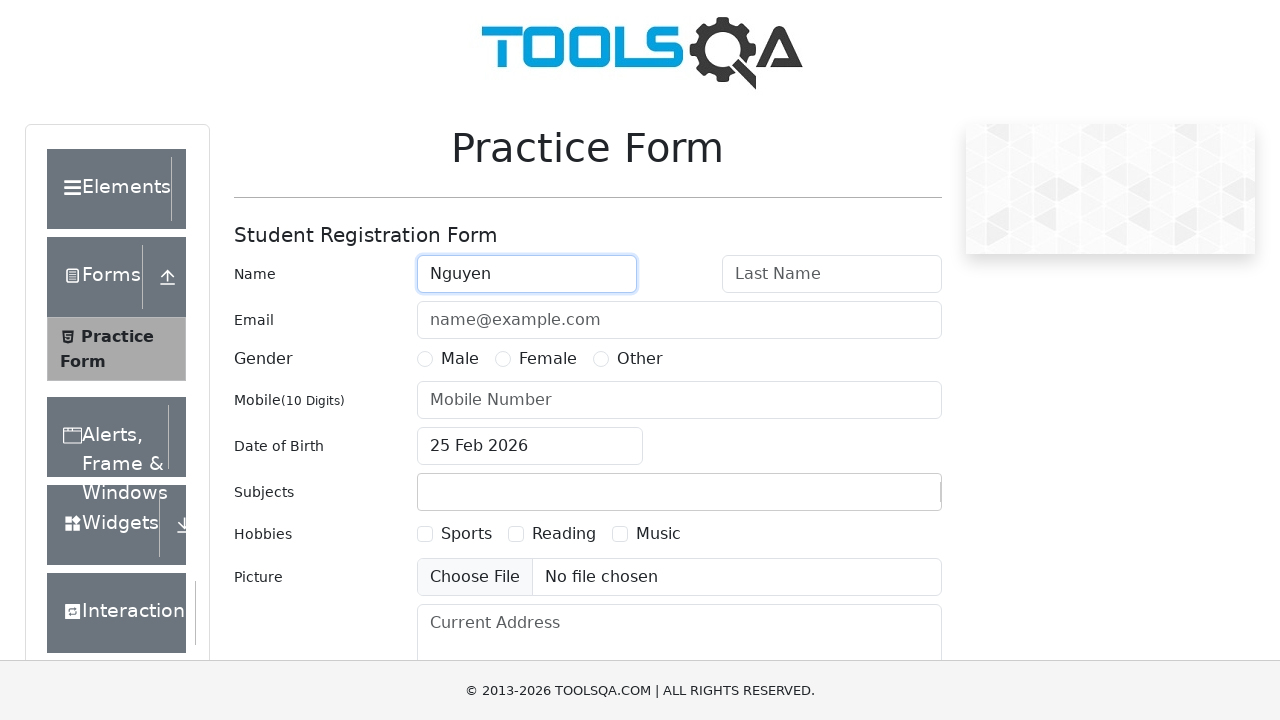

Filled in last name field with 'Van A' on #lastName
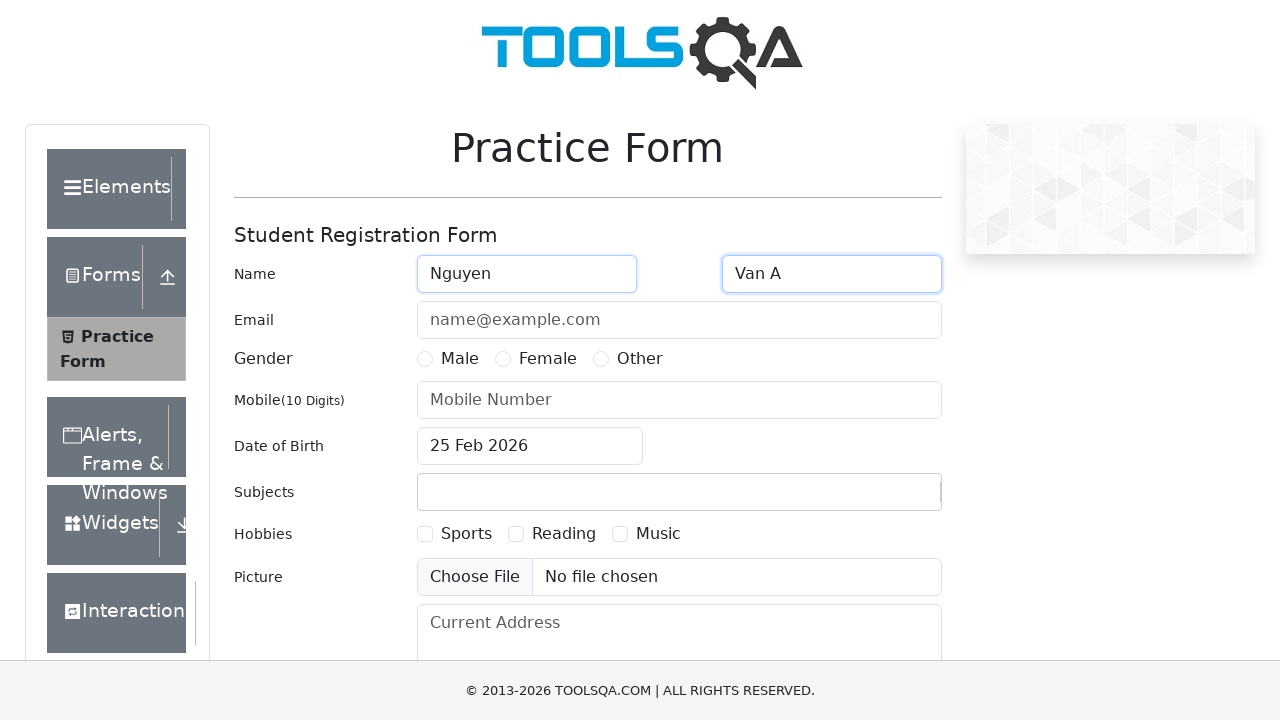

Filled in email field with 'test@example.com' on #userEmail
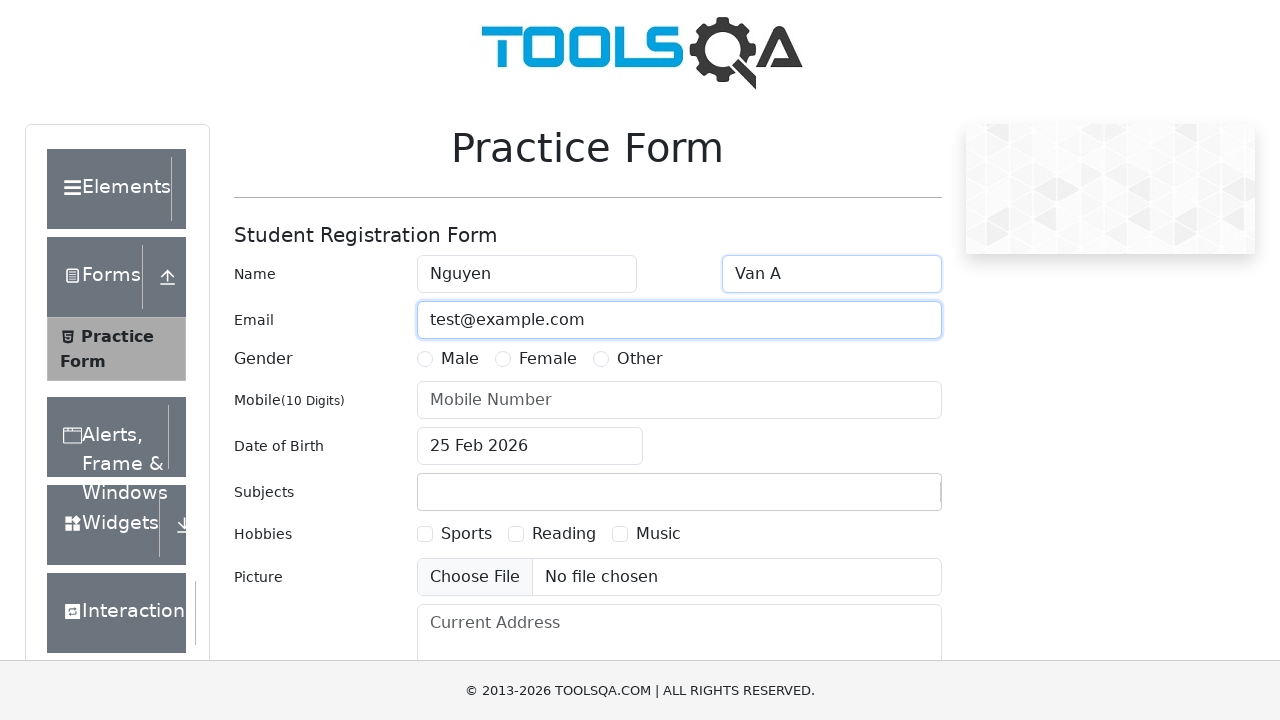

Selected gender radio button at (460, 359) on label[for='gender-radio-1']
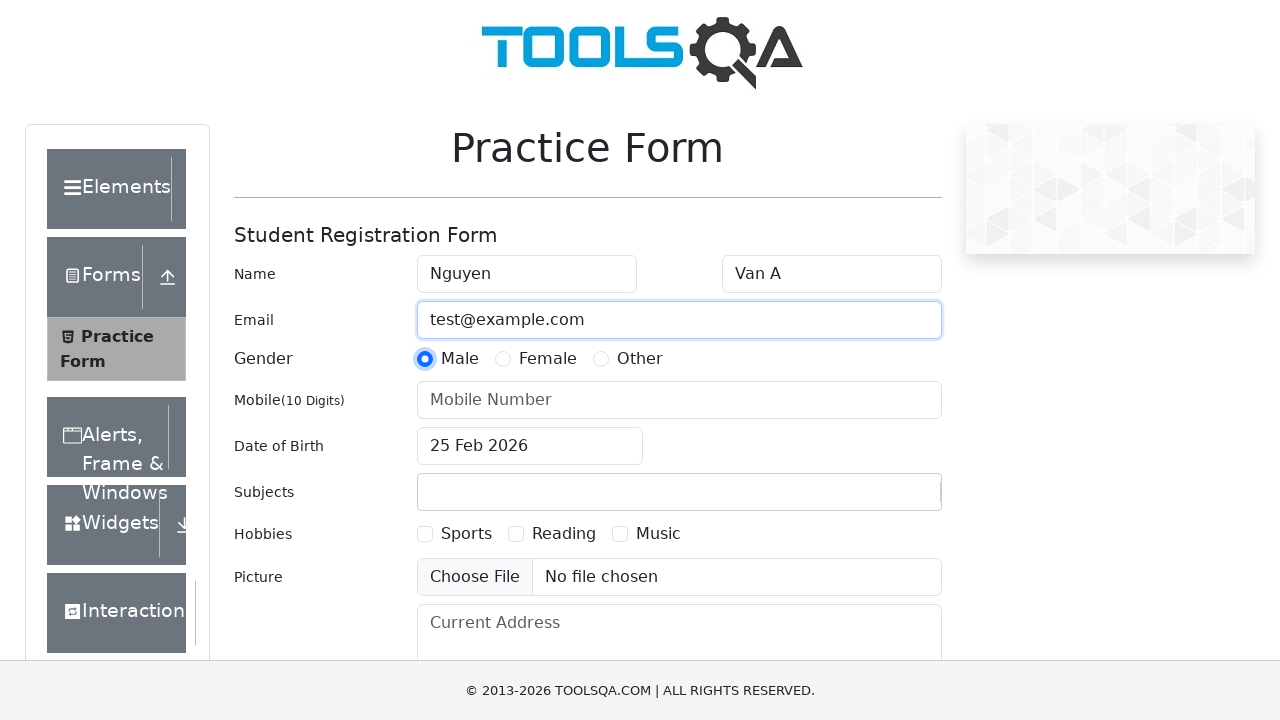

Filled in phone number field with '0123456789' on #userNumber
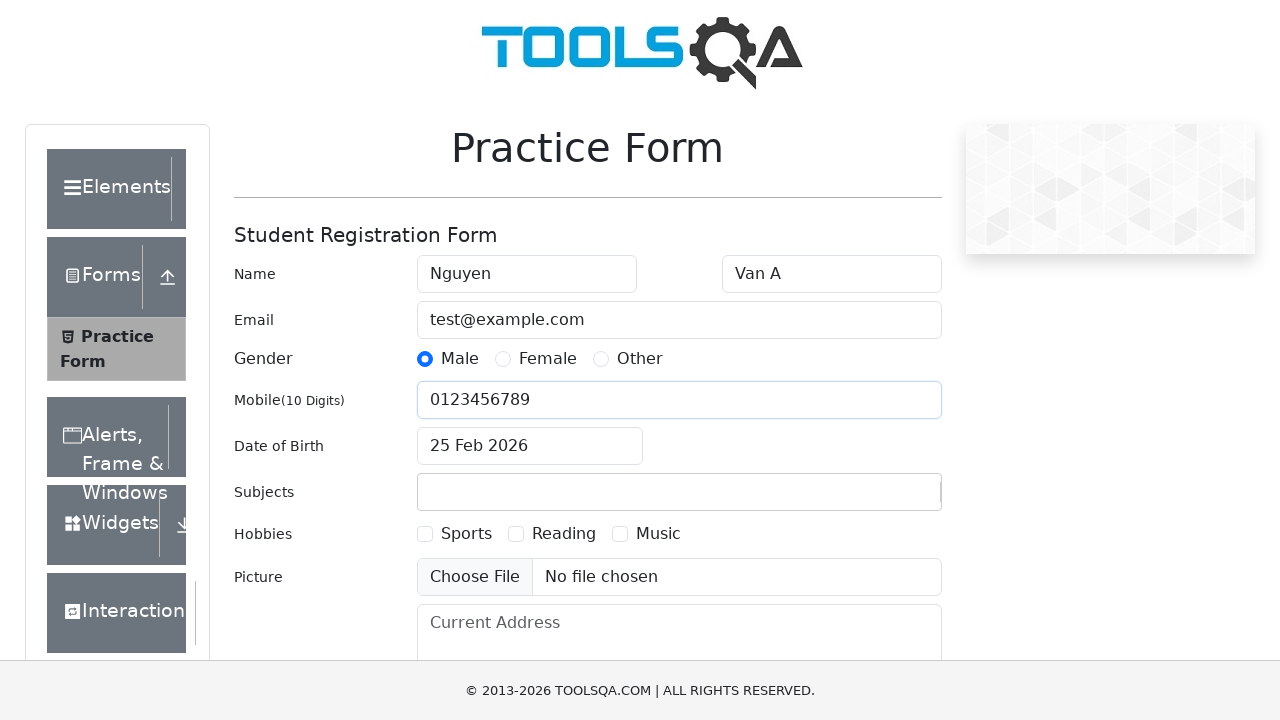

Scrolled to bottom of page to reveal submit button
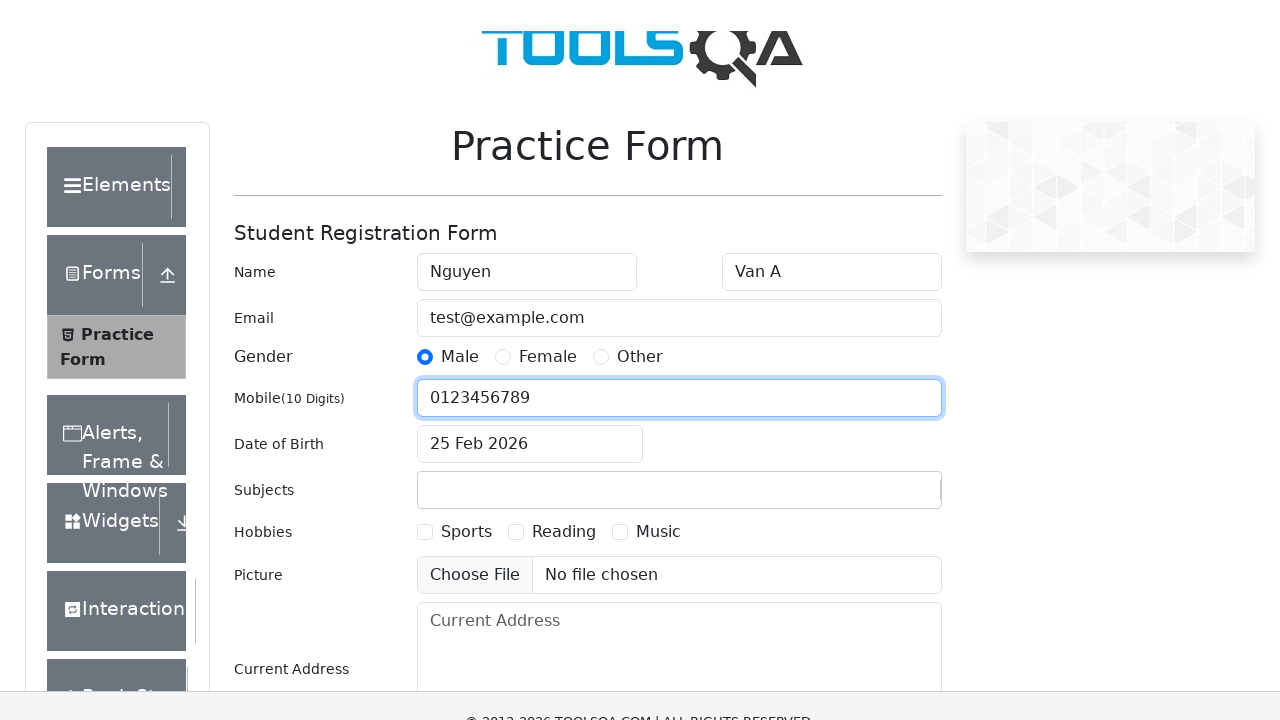

Clicked submit button to submit registration form at (885, 499) on #submit
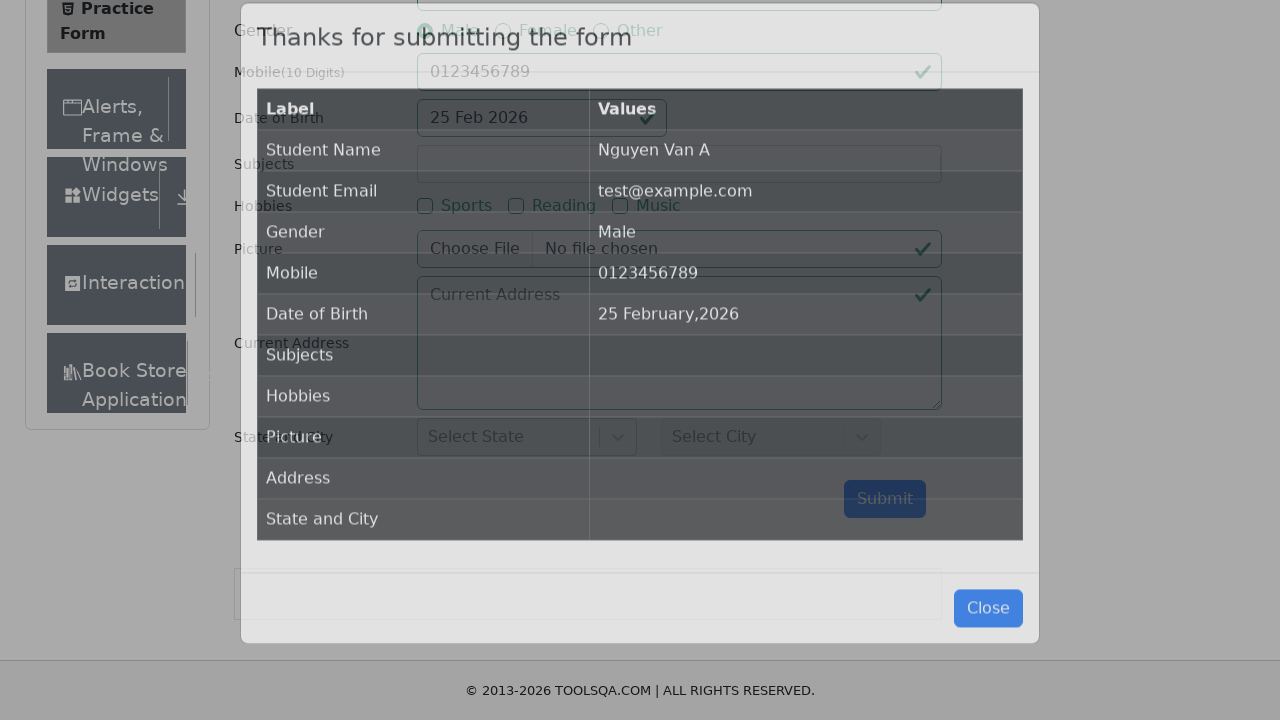

Success modal appeared, confirming successful registration submission
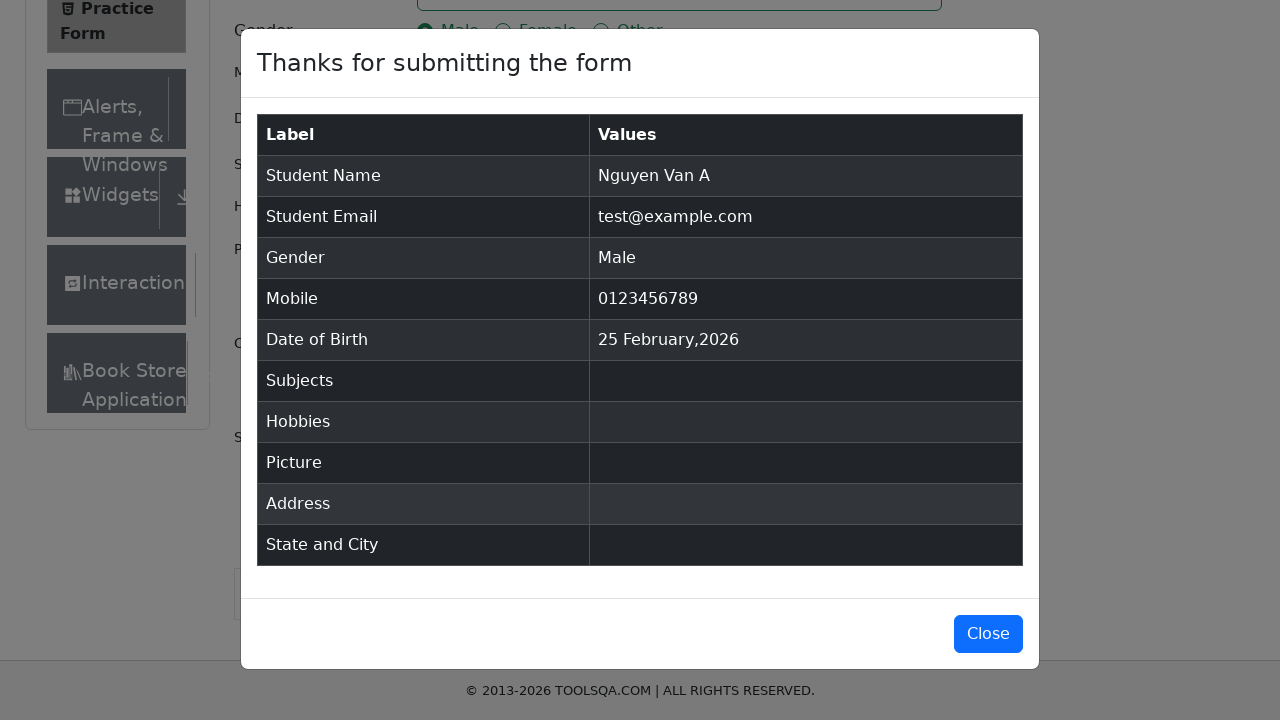

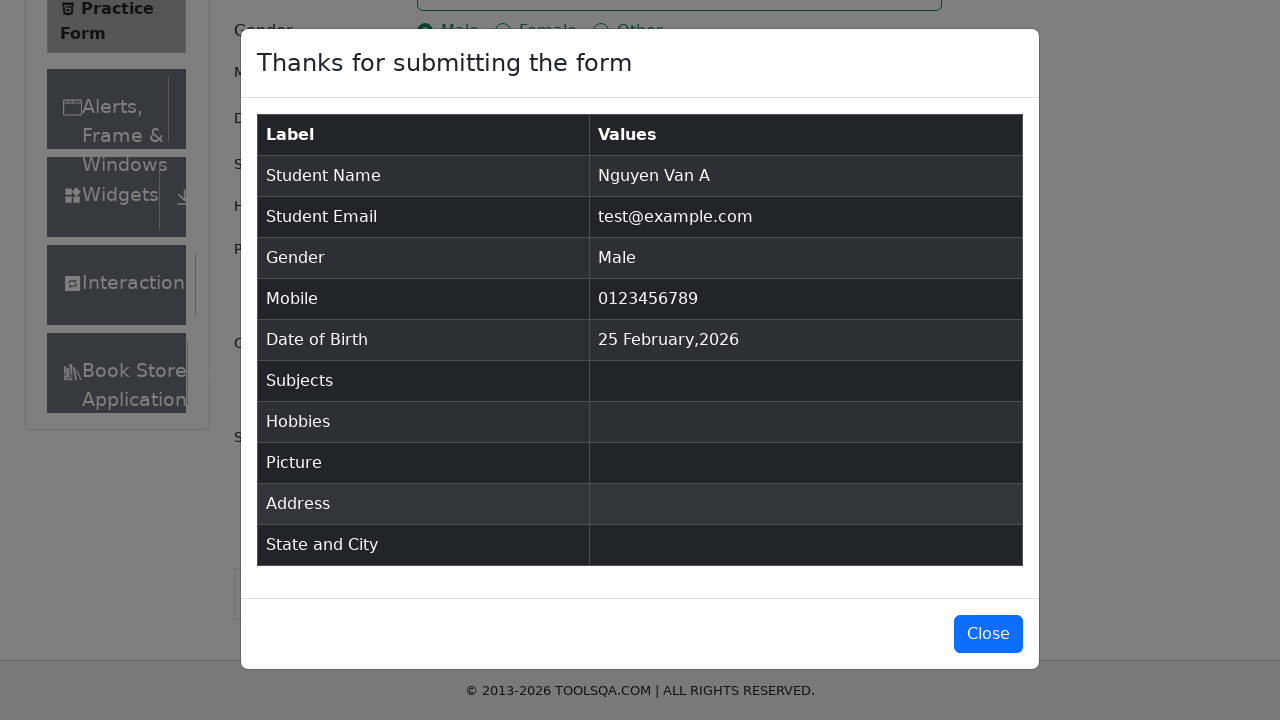